Navigates to Flipkart India homepage and verifies the page loads

Starting URL: http://www.flipkart.in

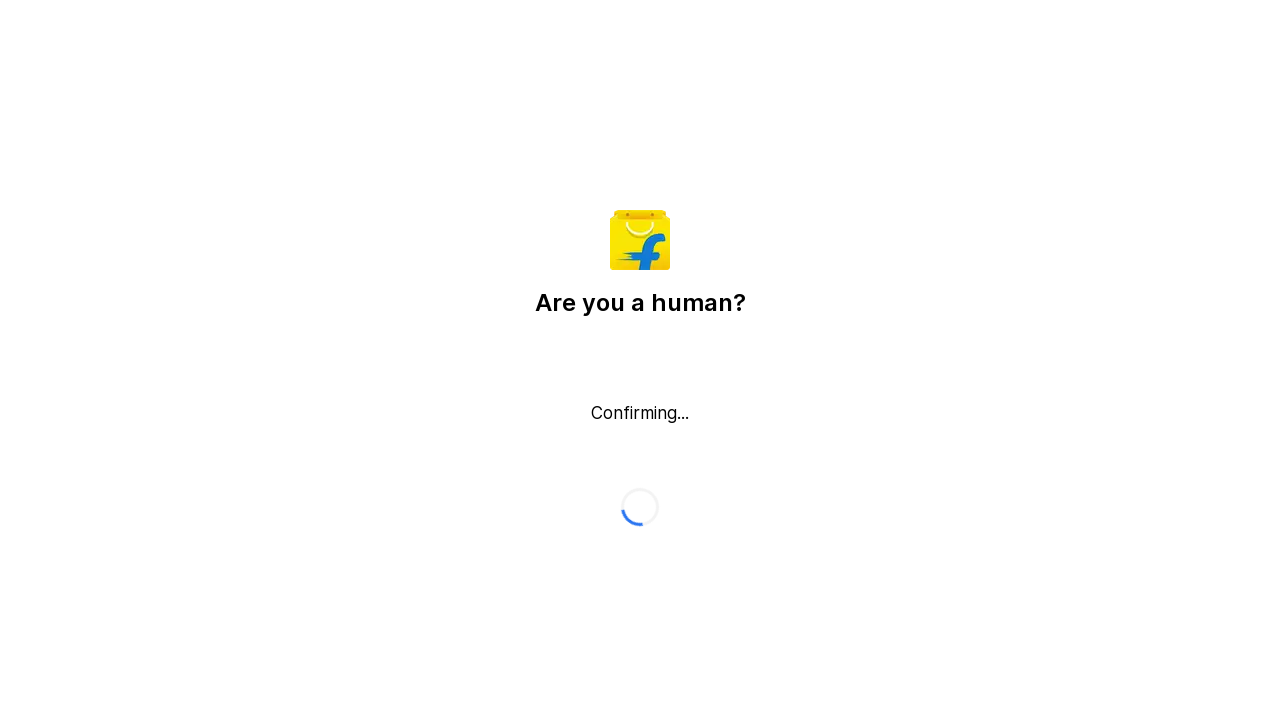

Waited for page to reach domcontentloaded state on Flipkart India homepage
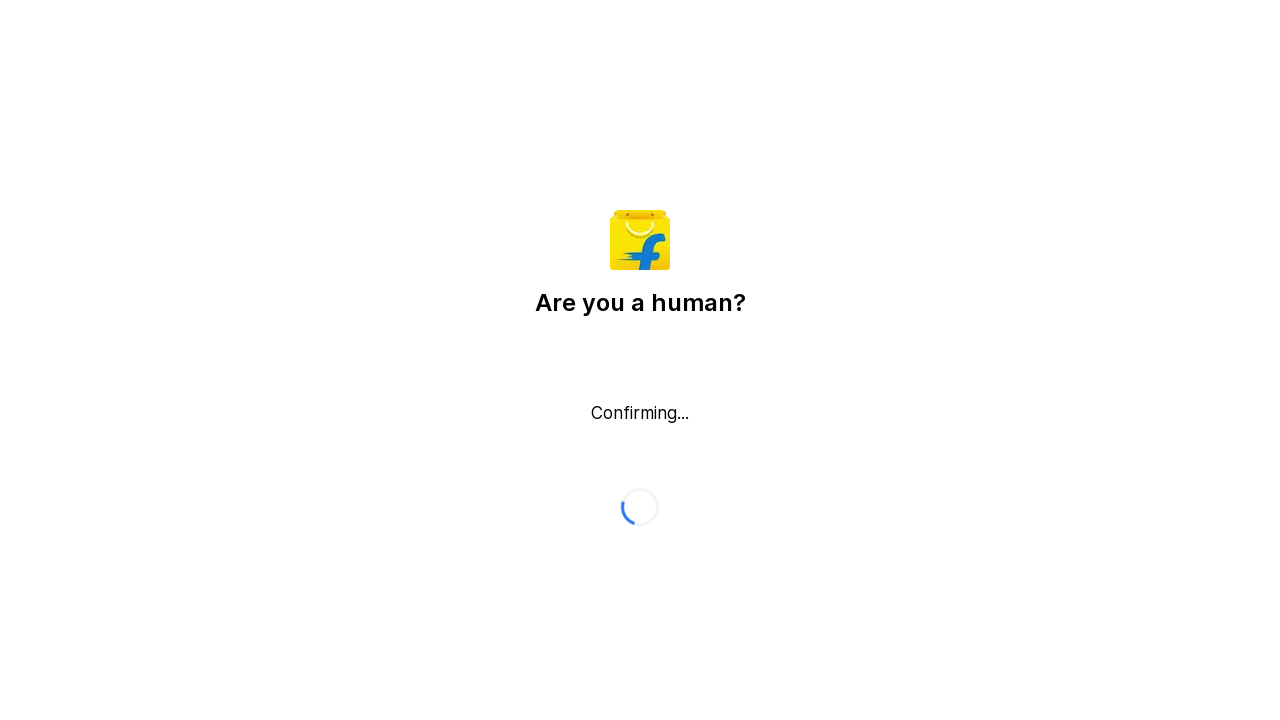

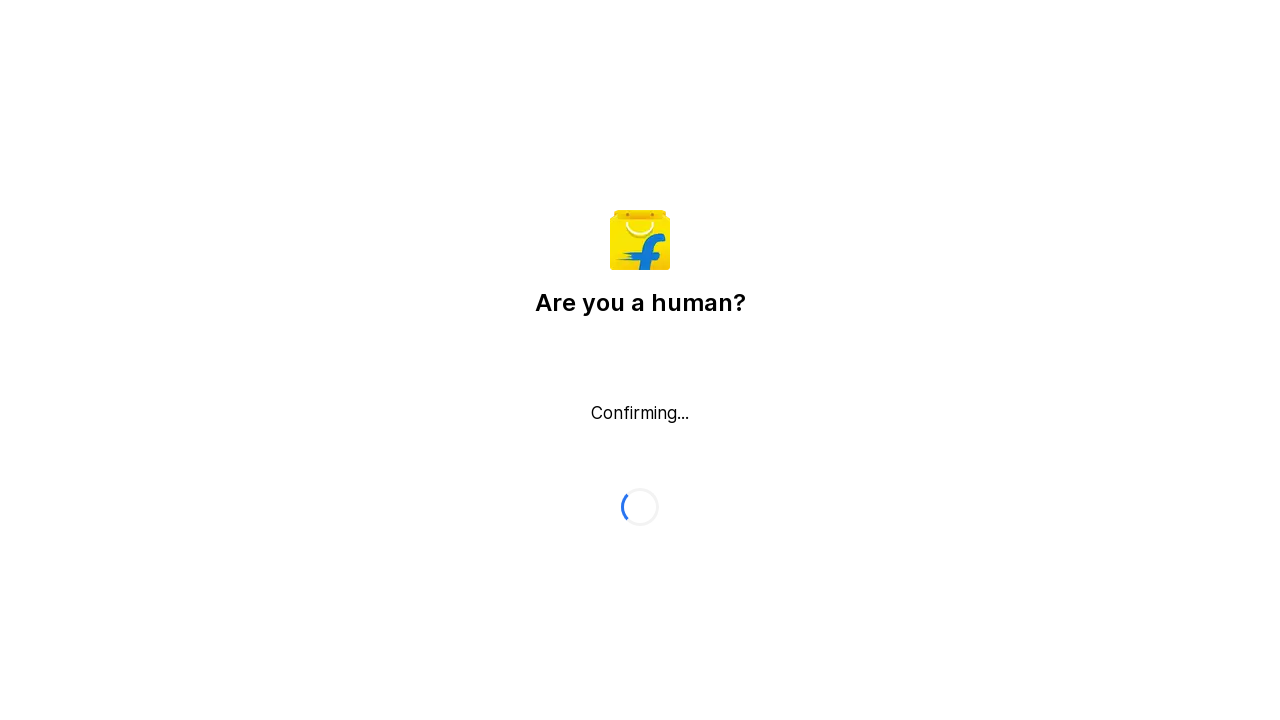